Tests navigation by clicking the "Get started" link on the Playwright Python documentation page

Starting URL: https://playwright.dev/python/

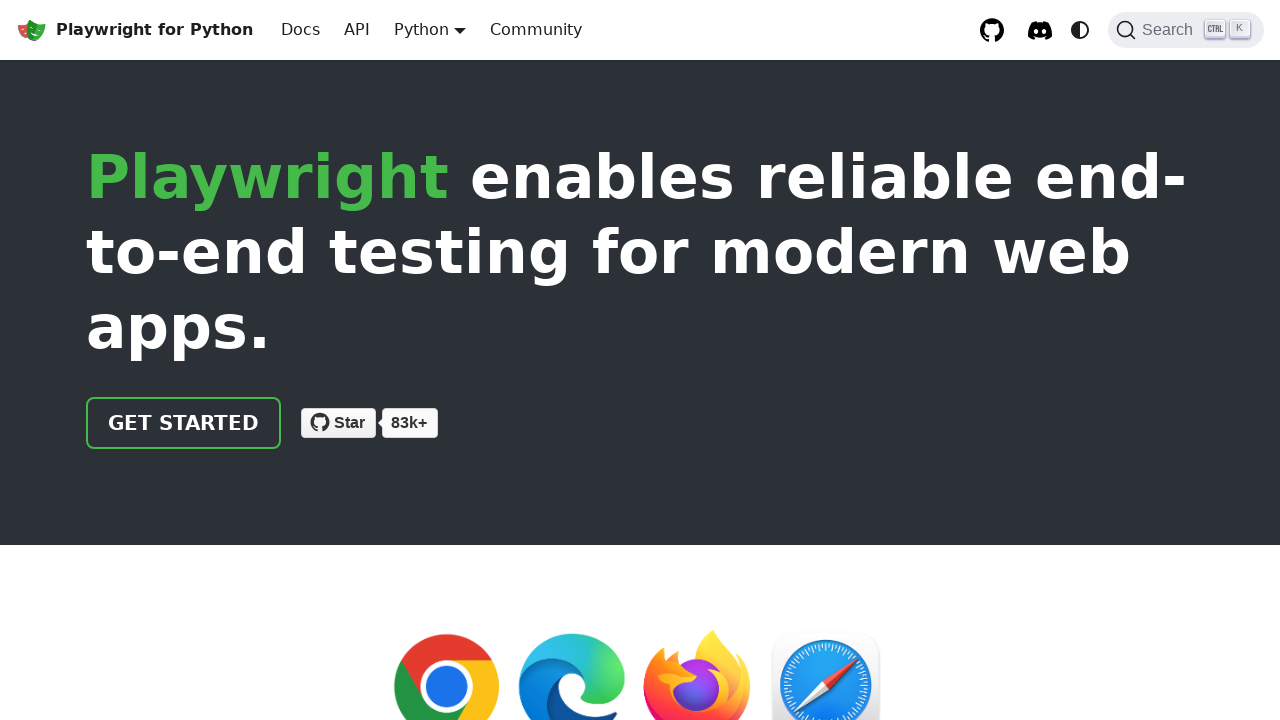

Navigated to Playwright Python documentation page
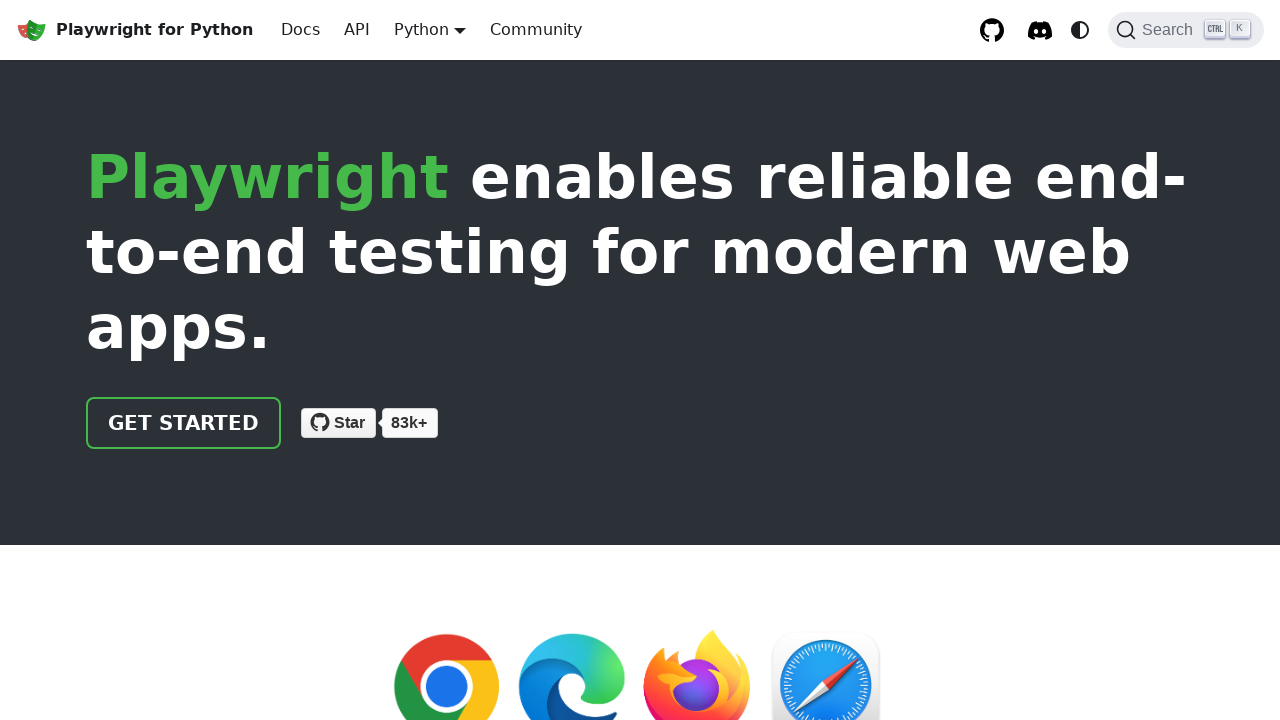

Clicked the 'Get started' link at (184, 423) on internal:role=link[name="Get started"i]
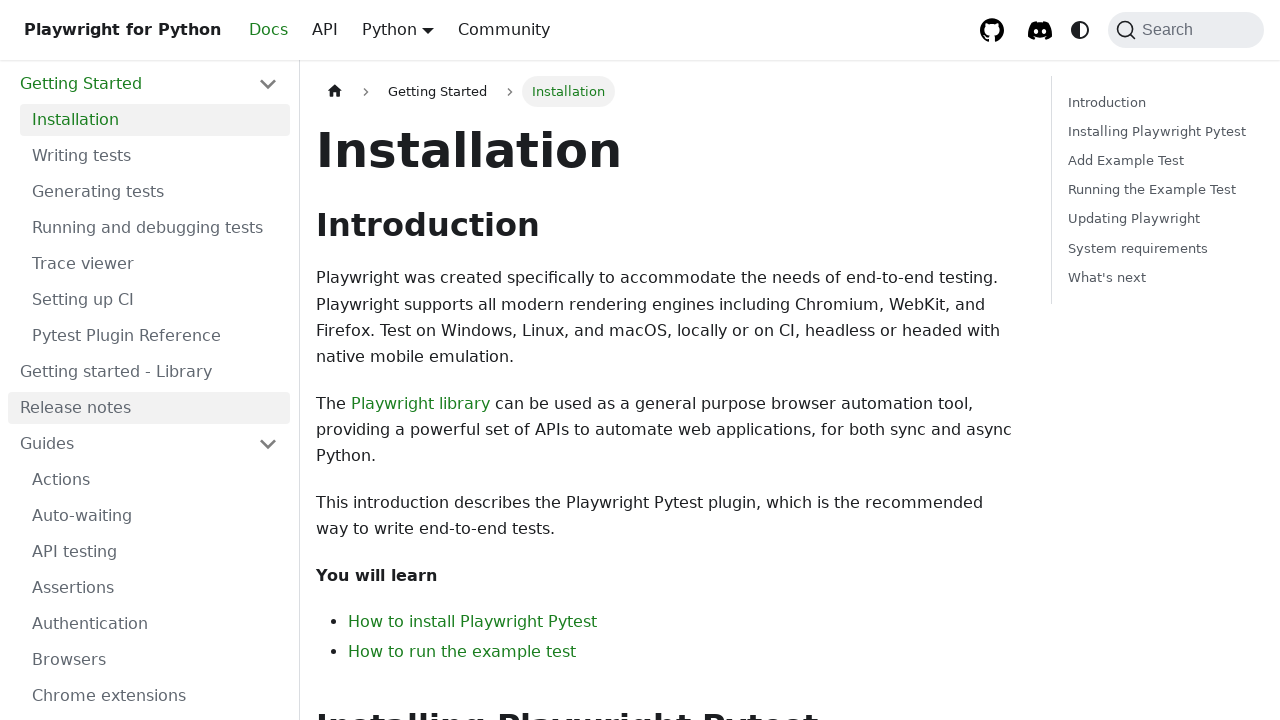

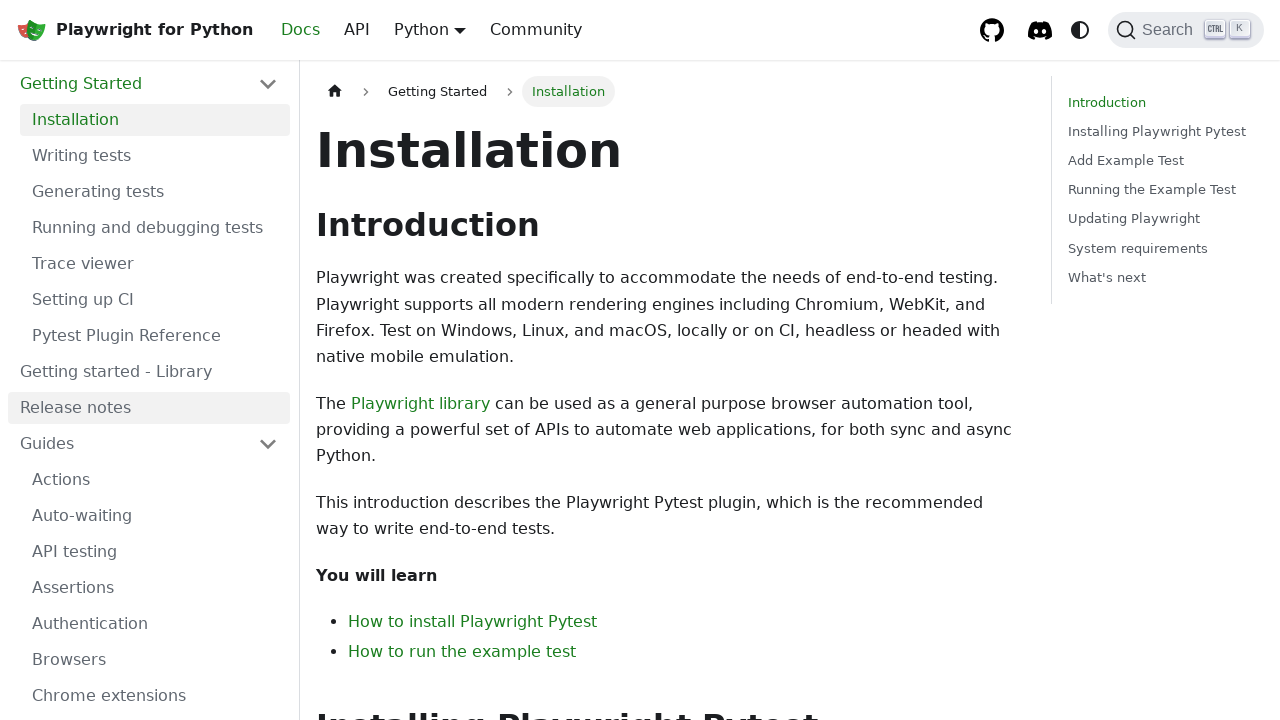